Tests right-click (context menu) functionality by performing a context click on a button element to trigger a context menu.

Starting URL: http://swisnl.github.io/jQuery-contextMenu/demo.html

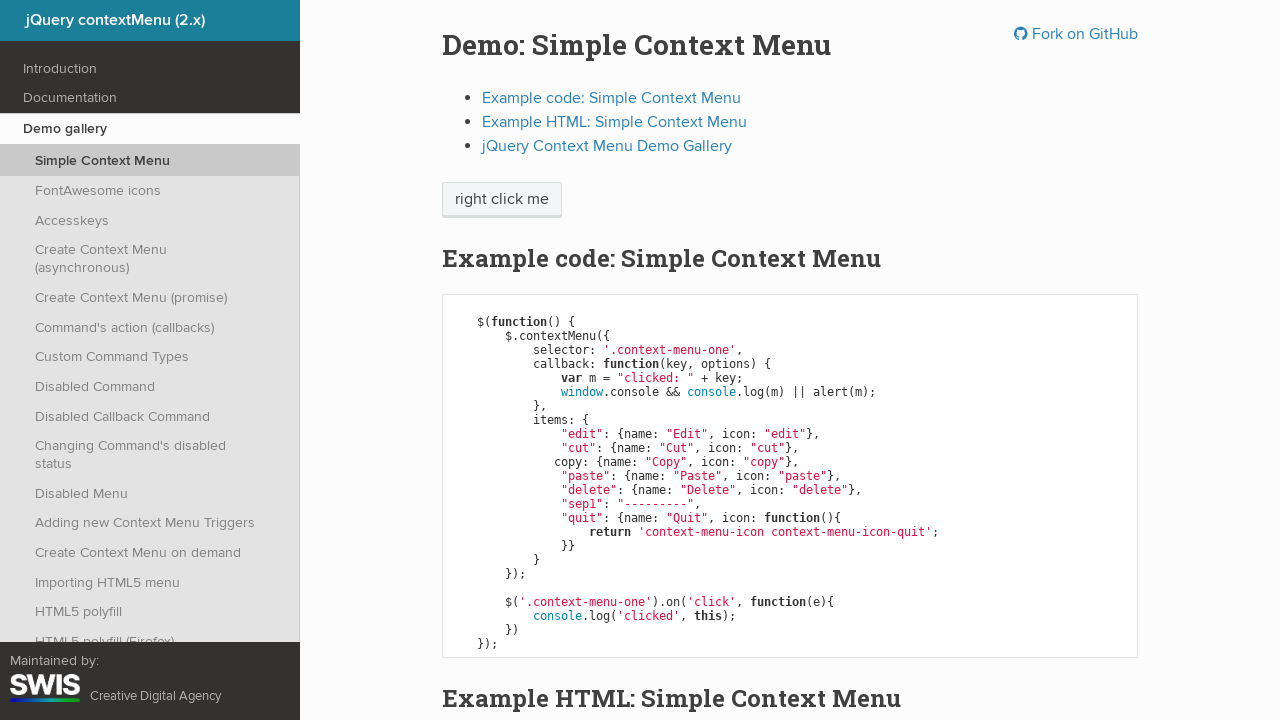

Located the context menu trigger button
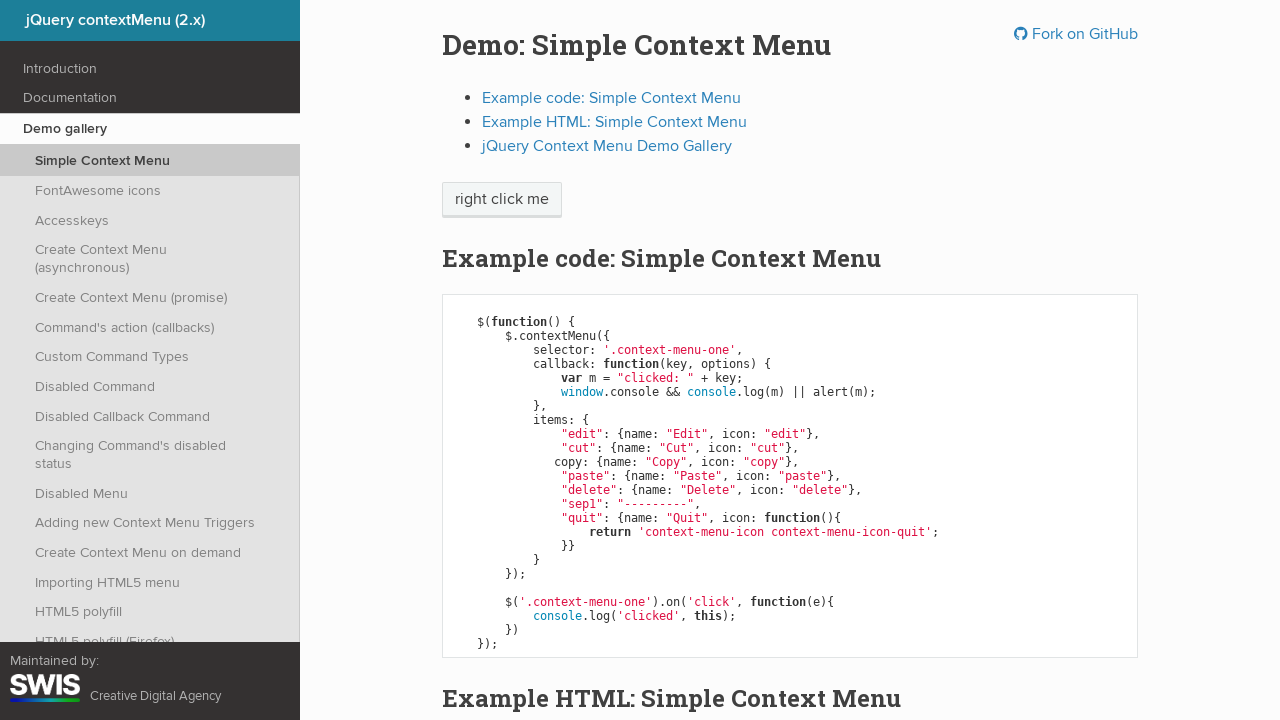

Performed right-click on the button to trigger context menu at (502, 200) on span.context-menu-one.btn.btn-neutral
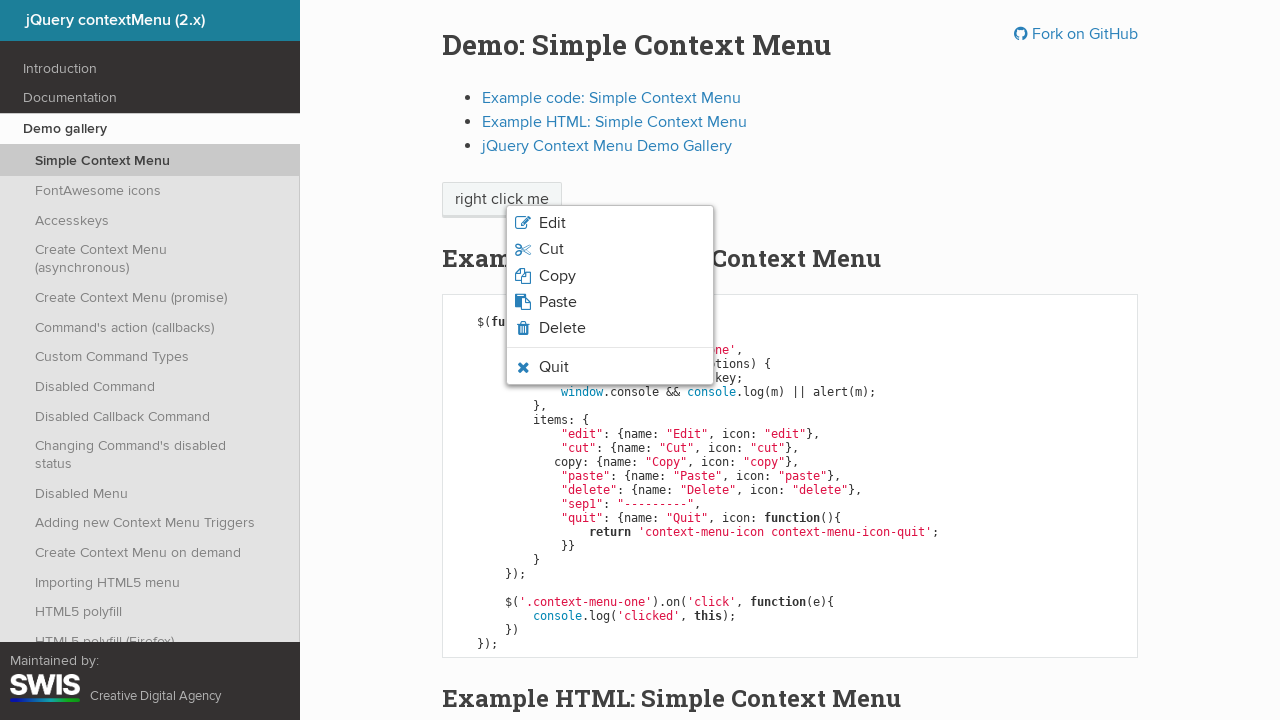

Context menu appeared and became visible
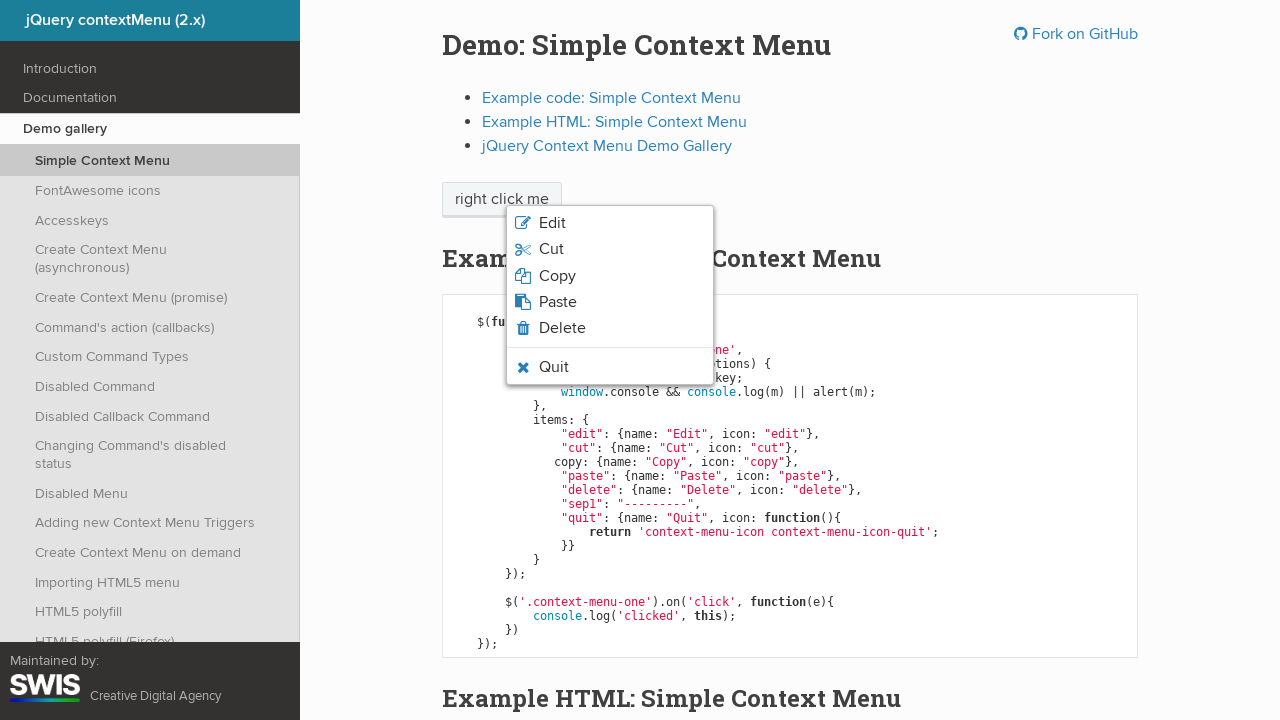

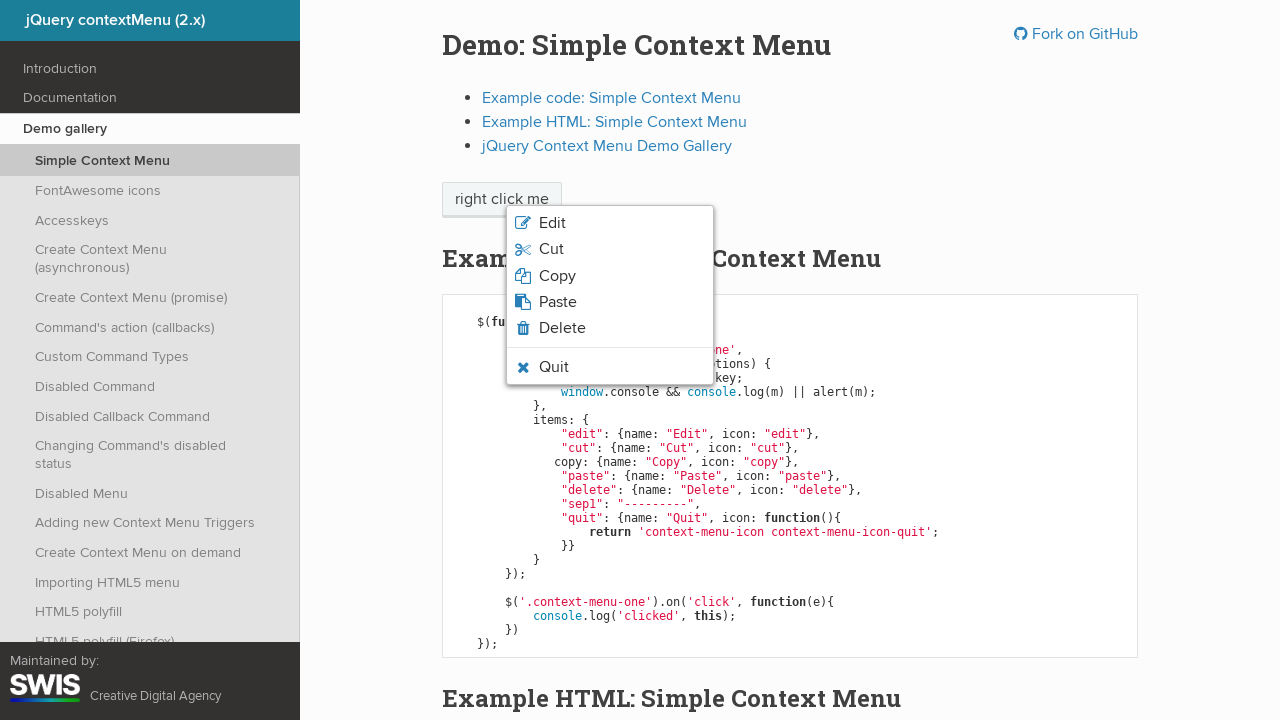